Tests checkbox functionality by toggling two checkboxes and verifying their states

Starting URL: https://the-internet.herokuapp.com/checkboxes

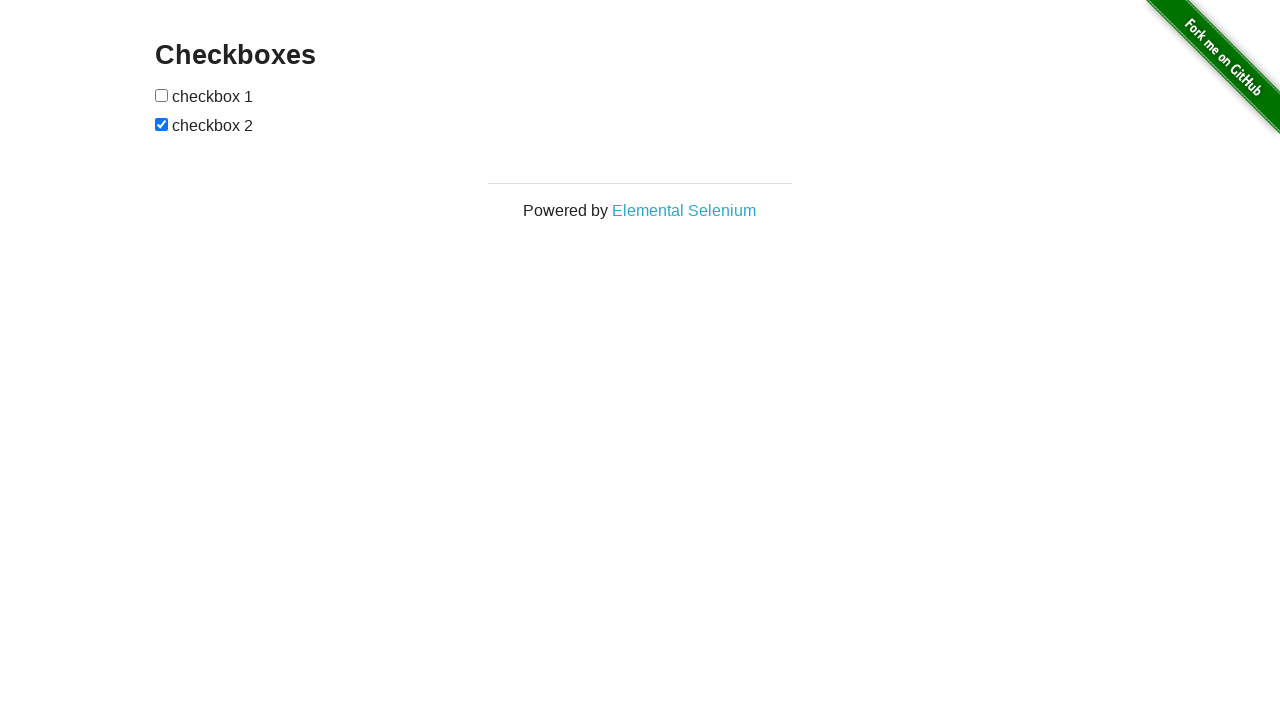

Clicked first checkbox to toggle its state at (162, 95) on xpath=//input[1]
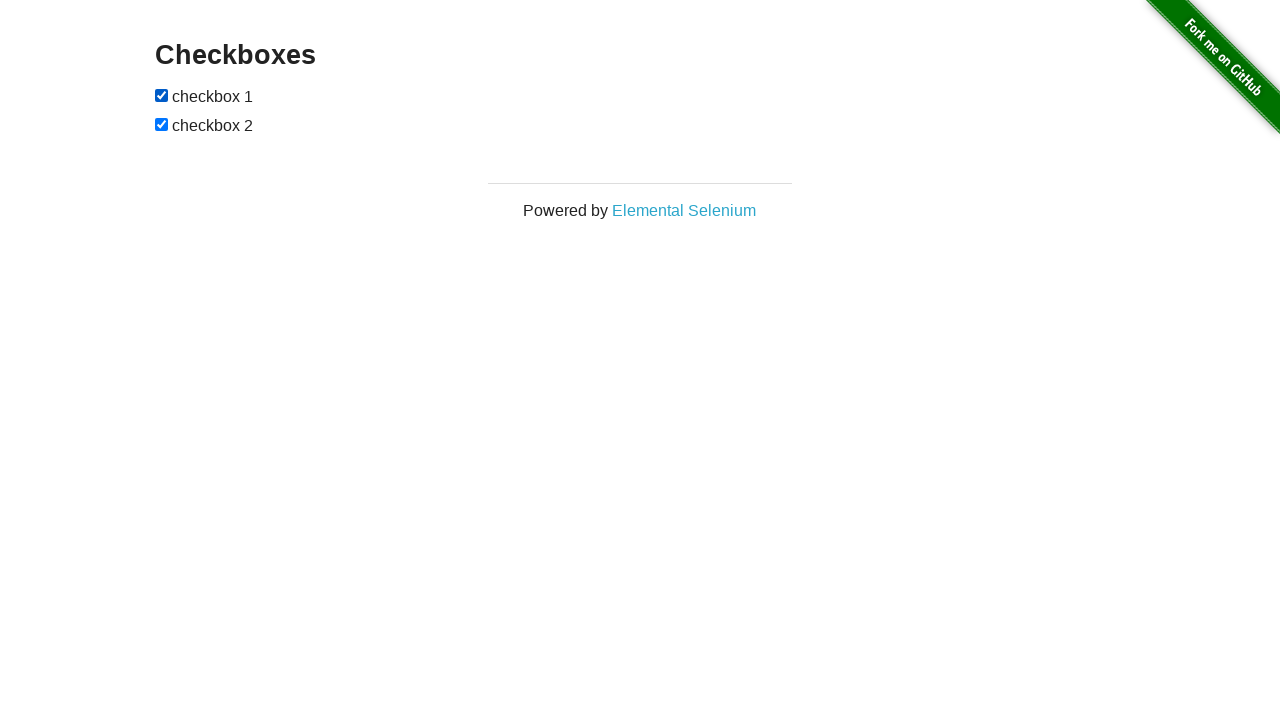

Clicked second checkbox to toggle its state at (162, 124) on xpath=//input[2]
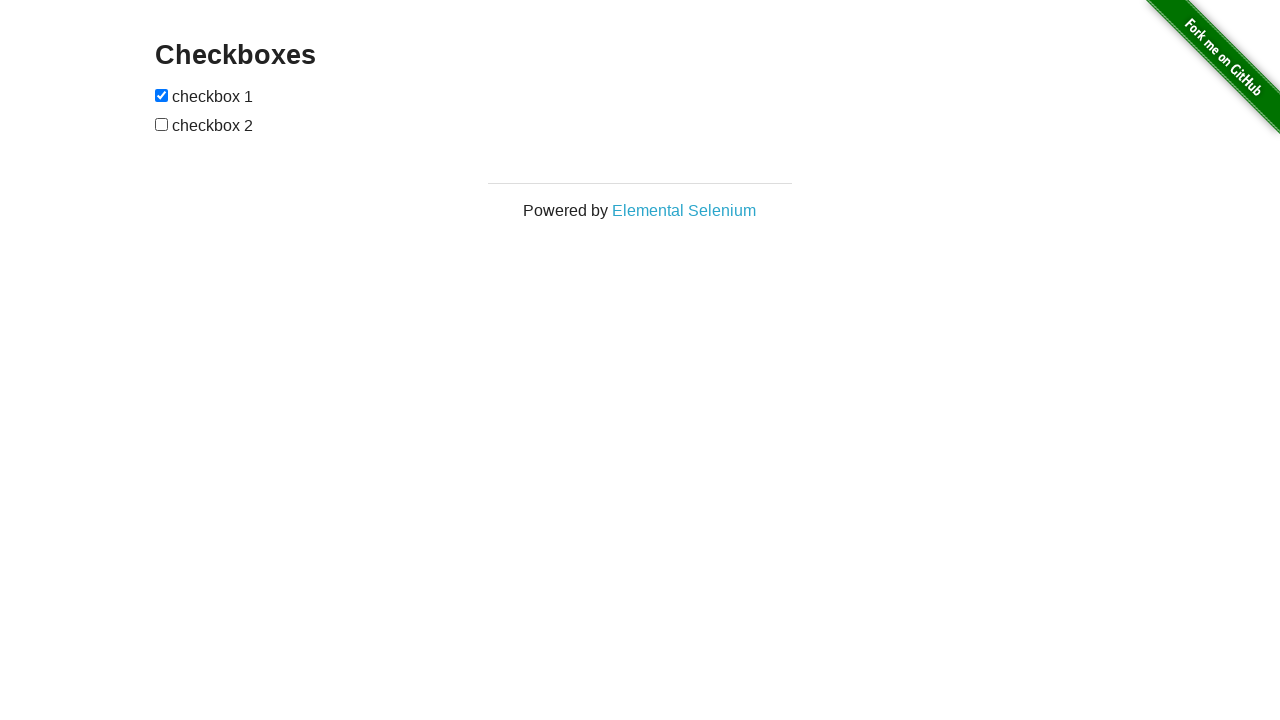

Located first checkbox element
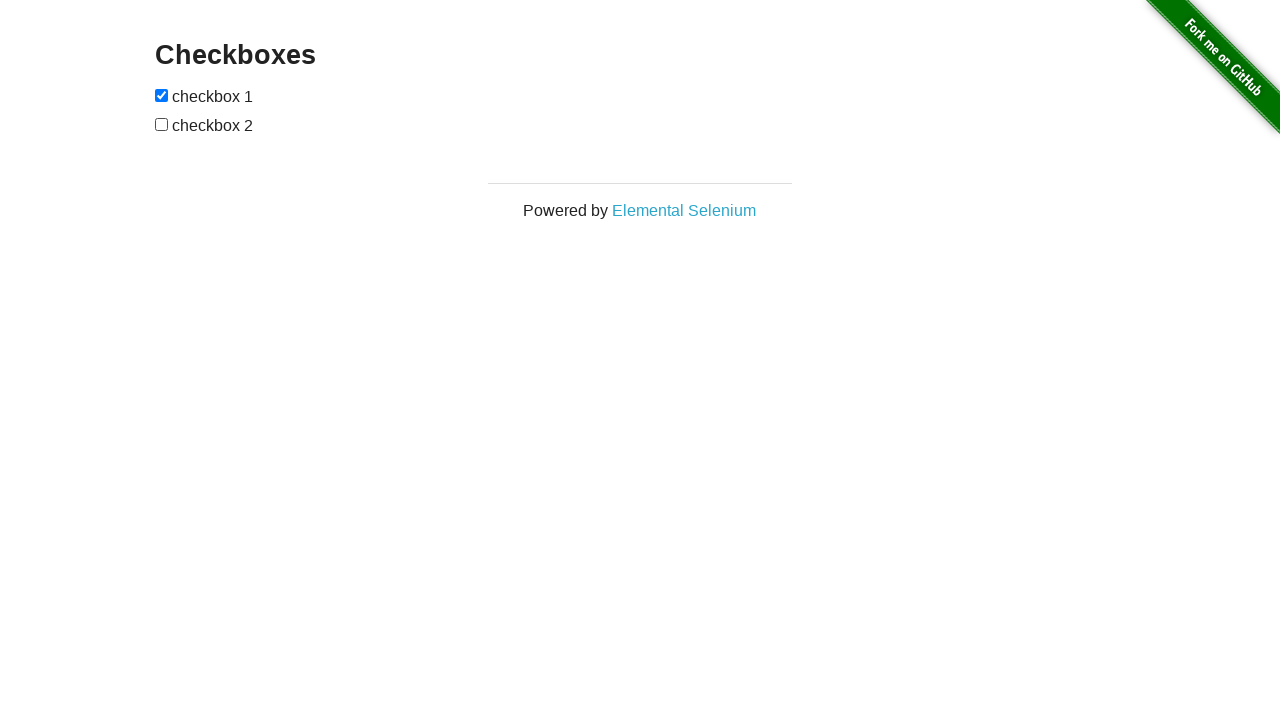

Located second checkbox element
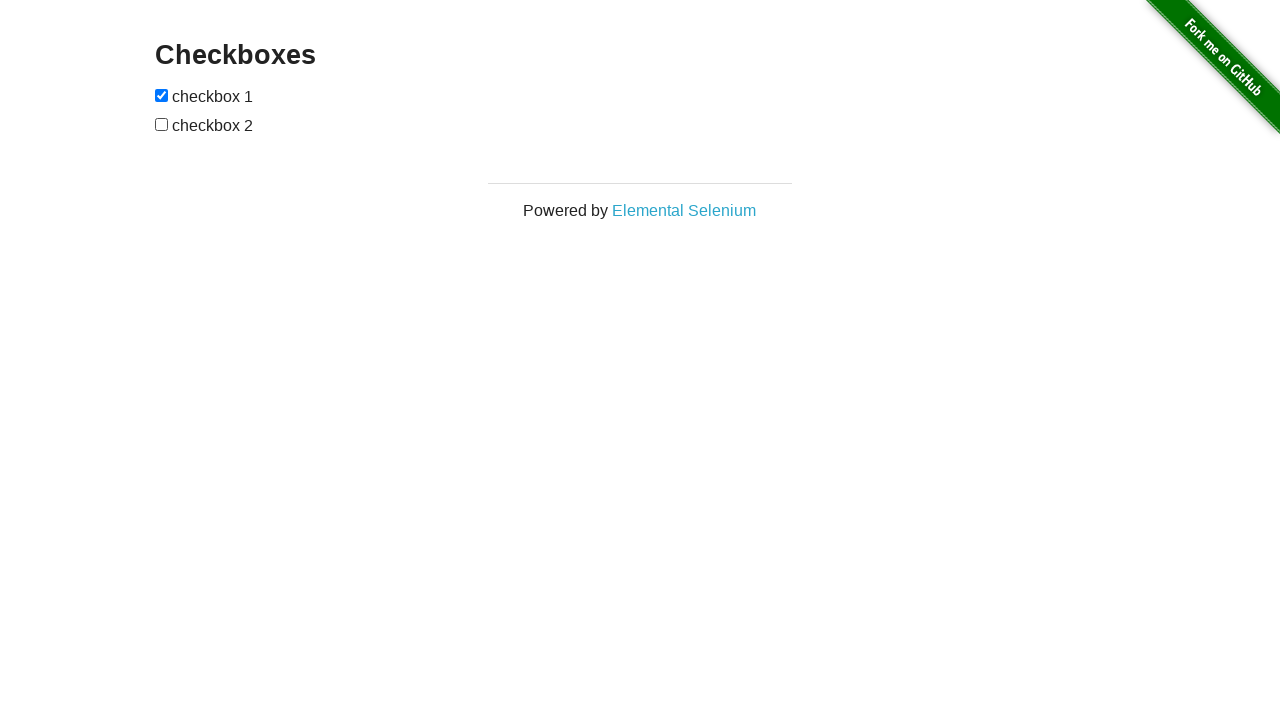

Verified that checkbox 1 is checked
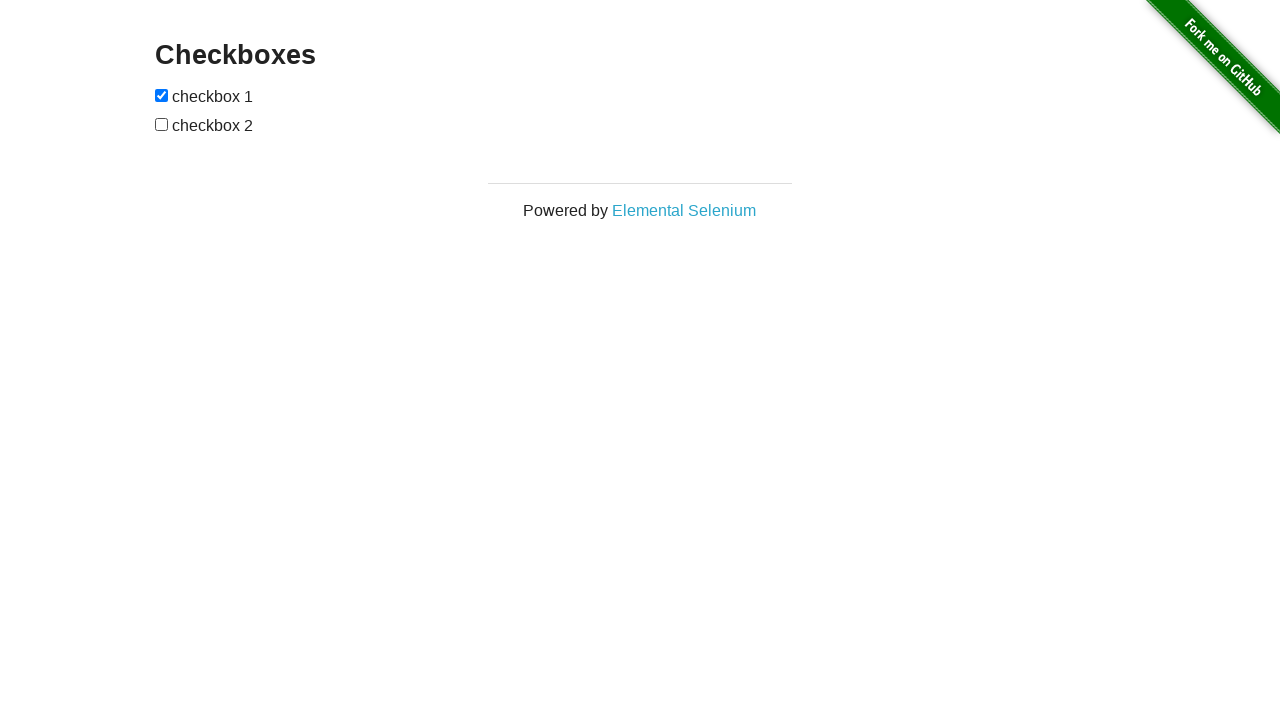

Verified that checkbox 2 is not checked
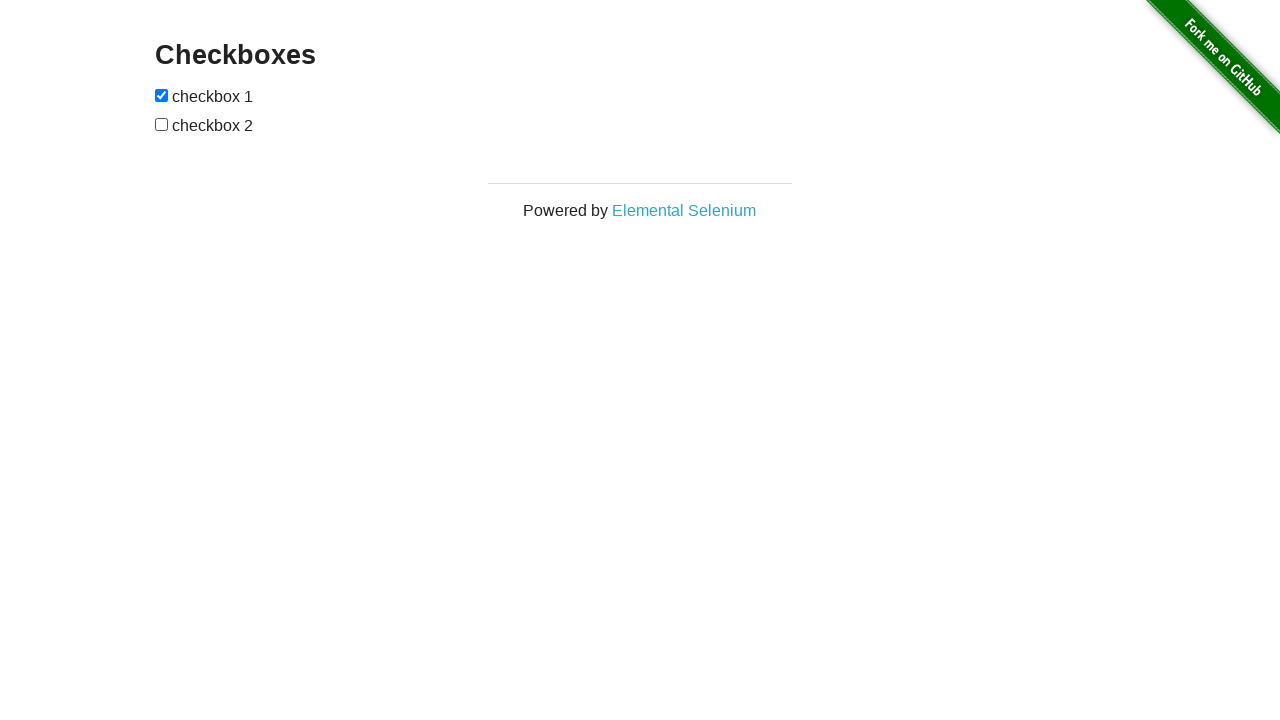

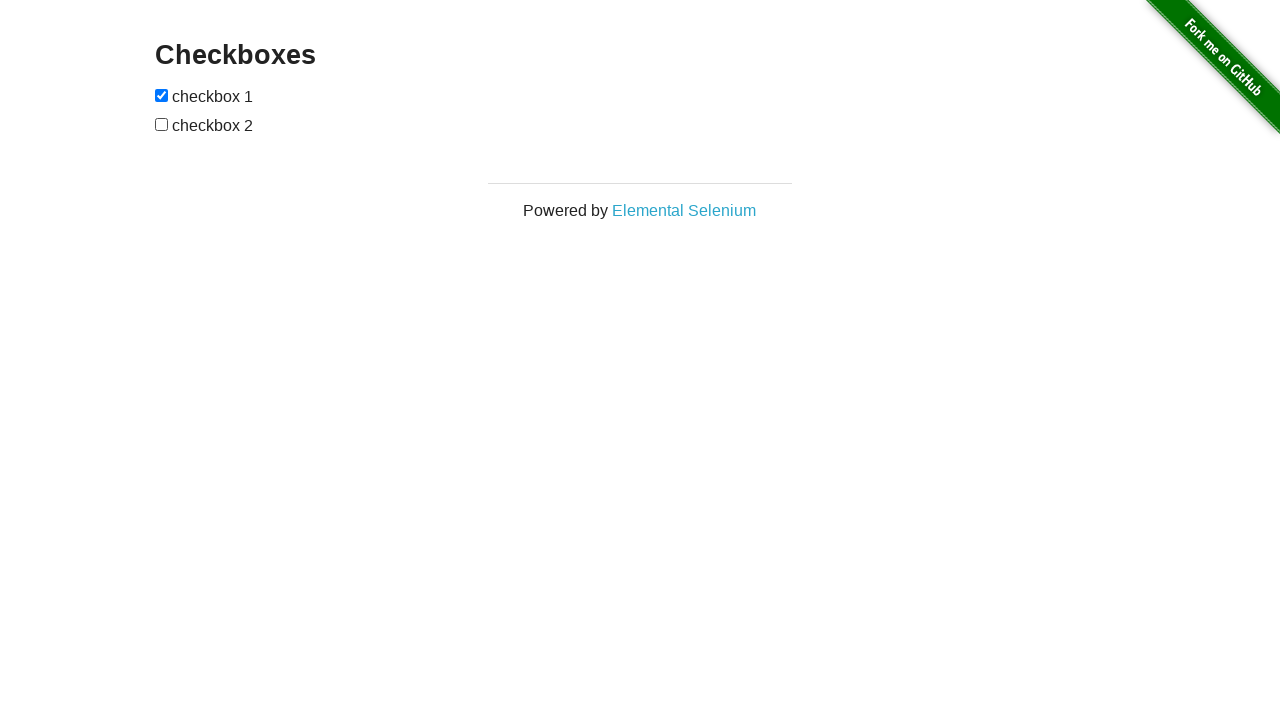